Tests checkbox functionality by checking and unchecking each of the three checkbox options

Starting URL: http://www.qaclickacademy.com/practice.php

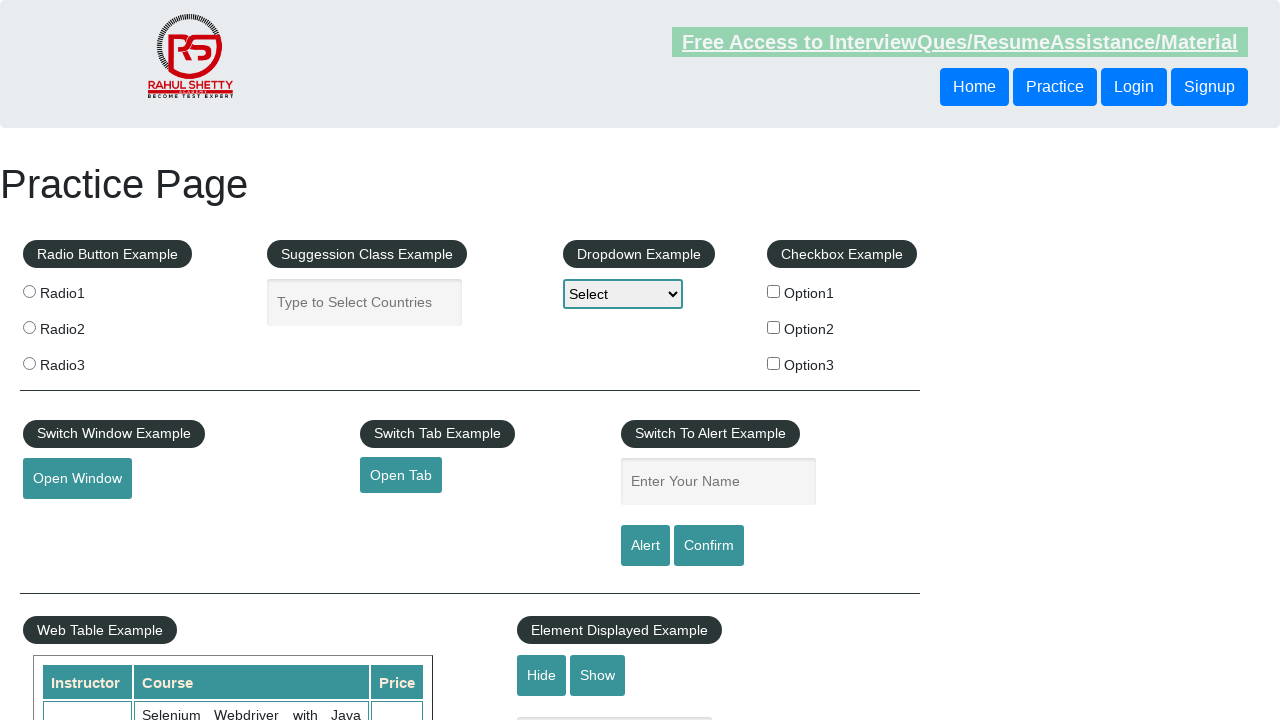

Checked checkbox option 1 at (774, 291) on #checkBoxOption1
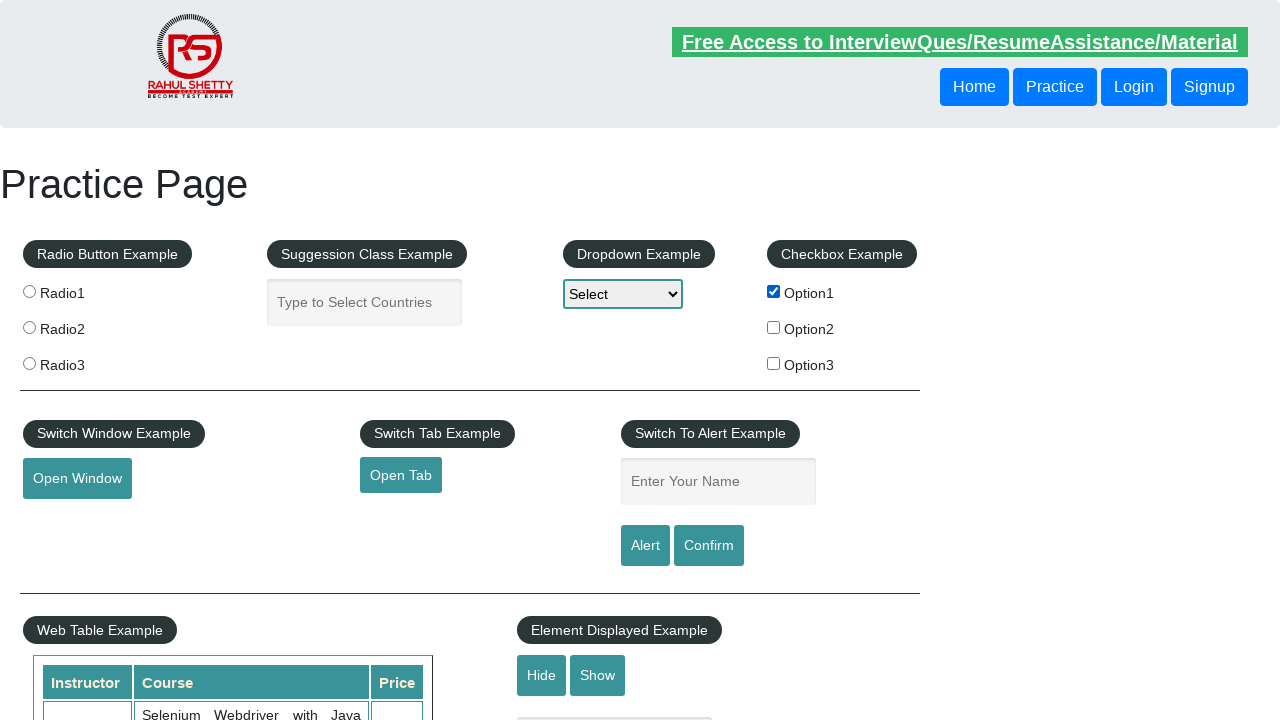

Unchecked checkbox option 1 at (774, 291) on #checkBoxOption1
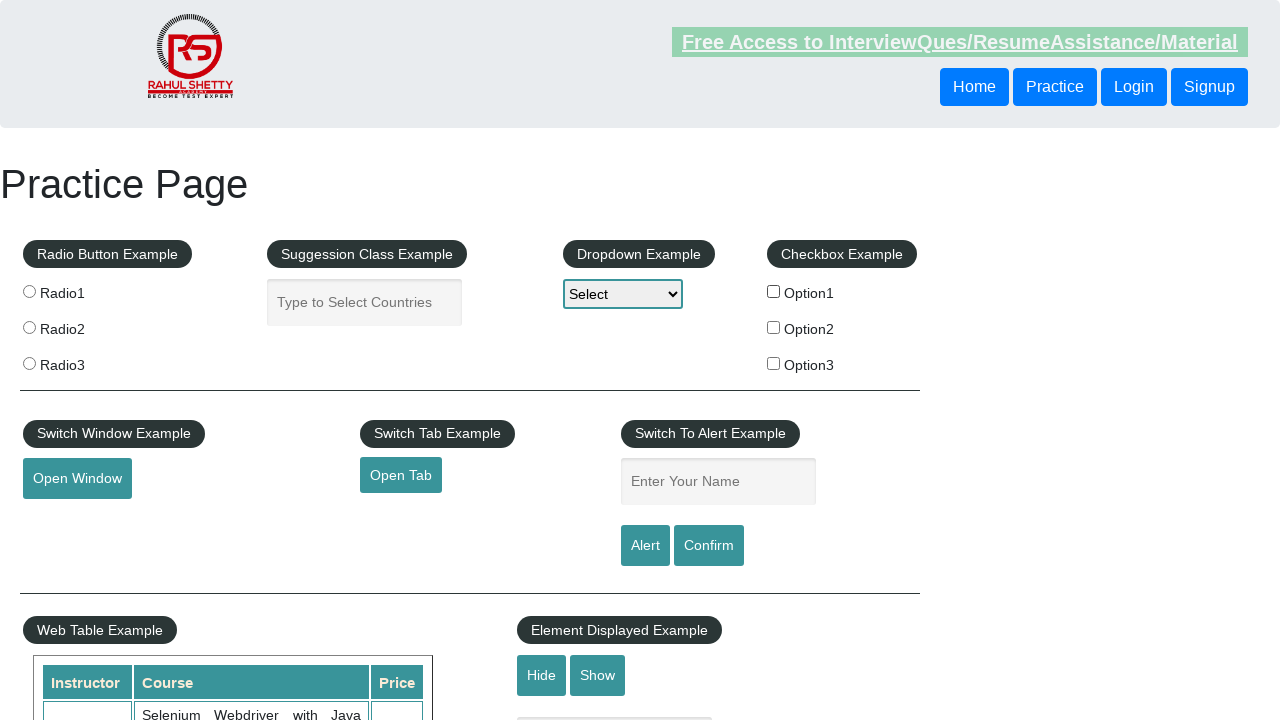

Checked checkbox option 2 at (774, 327) on #checkBoxOption2
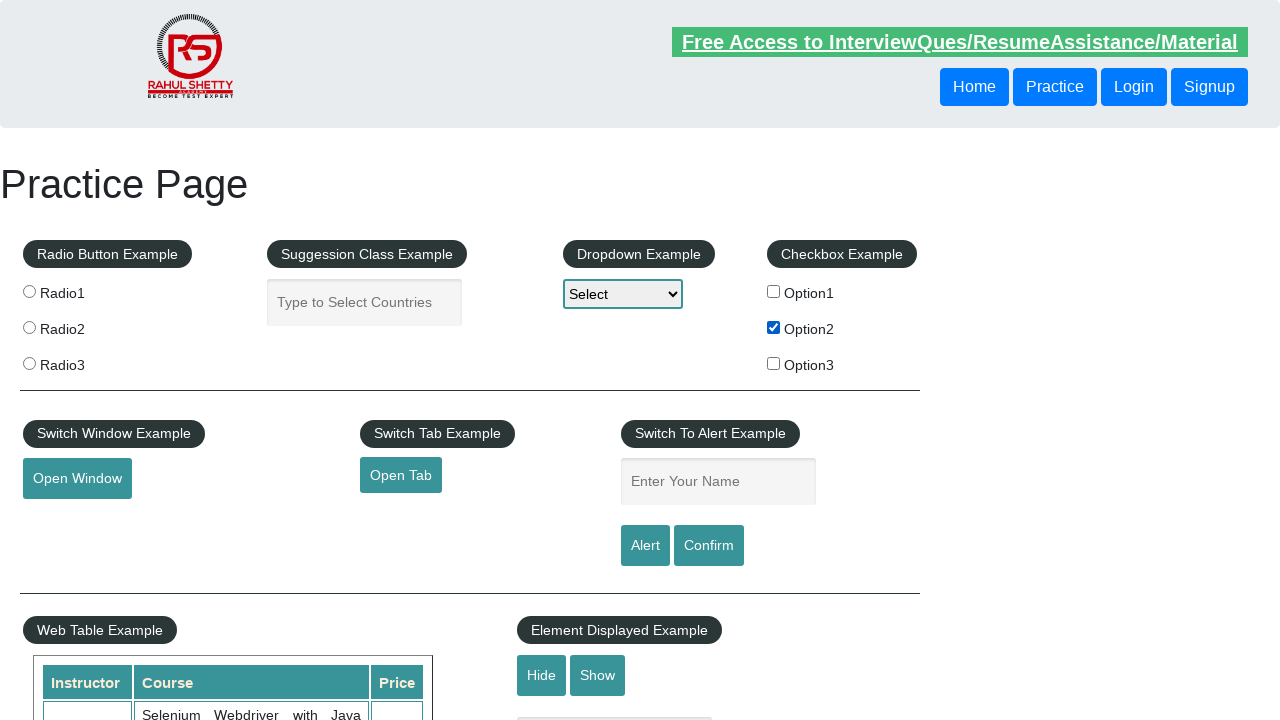

Unchecked checkbox option 2 at (774, 327) on #checkBoxOption2
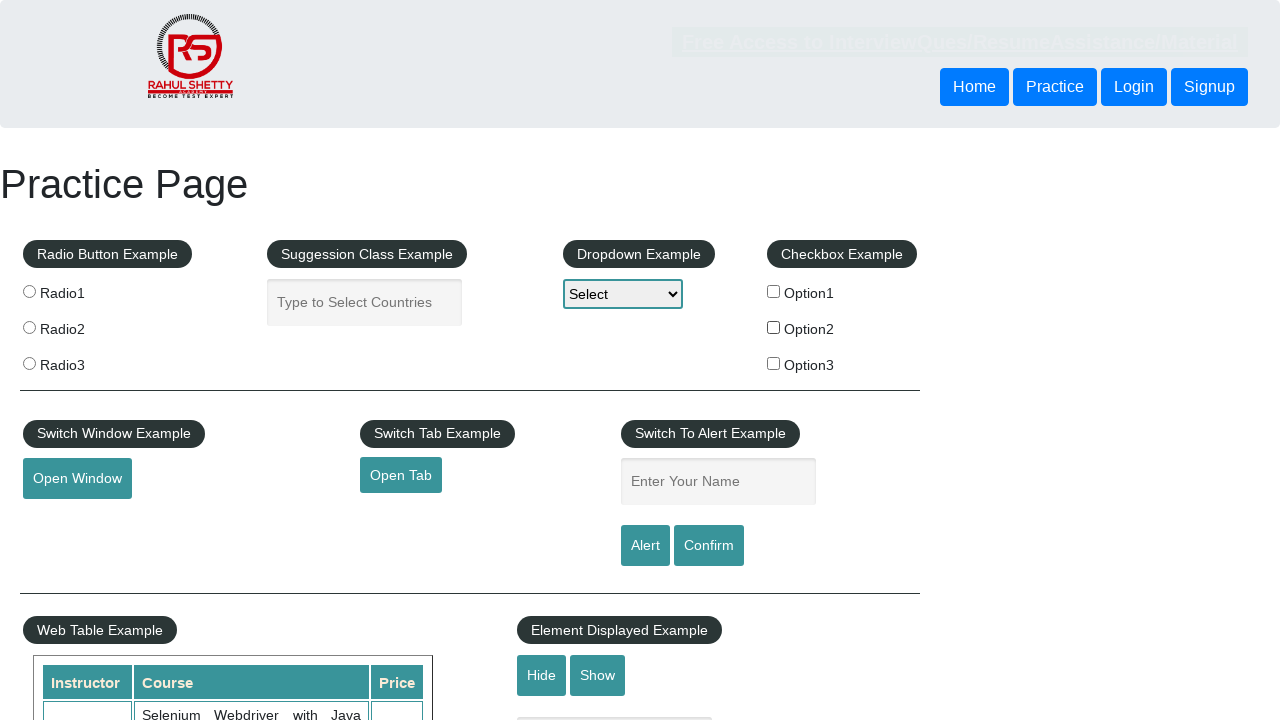

Checked checkbox option 3 at (774, 363) on #checkBoxOption3
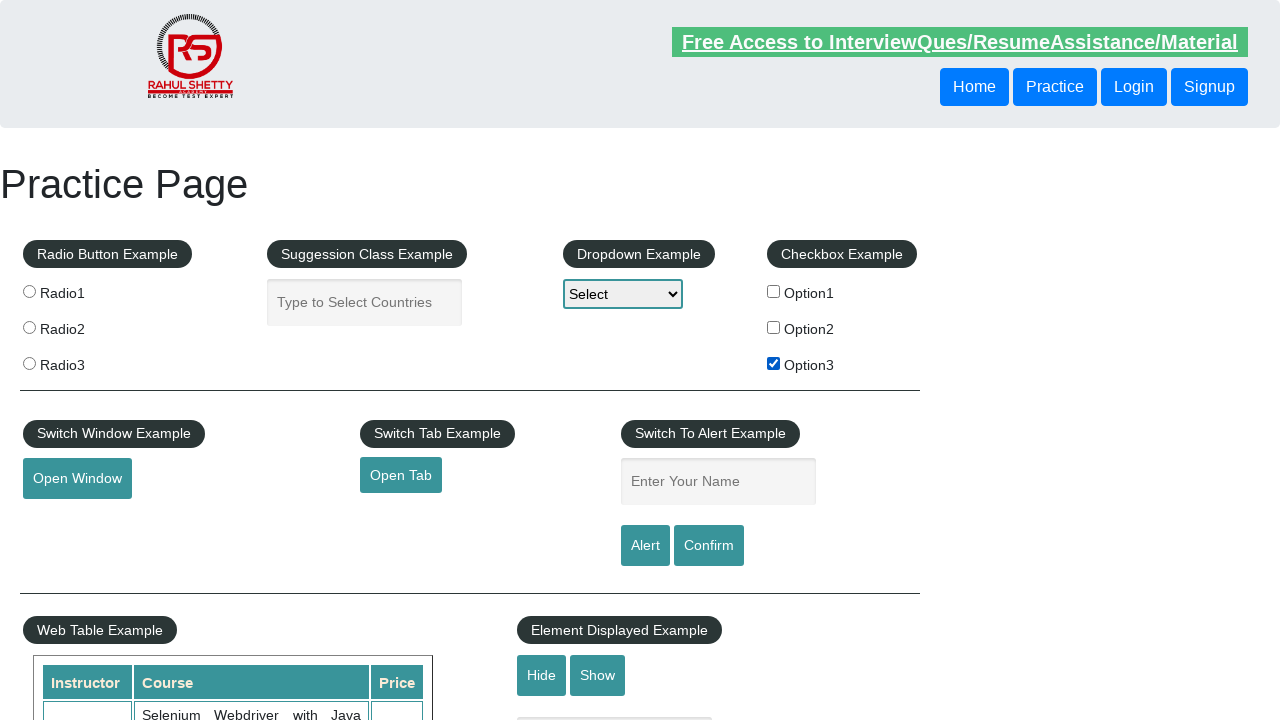

Unchecked checkbox option 3 at (774, 363) on #checkBoxOption3
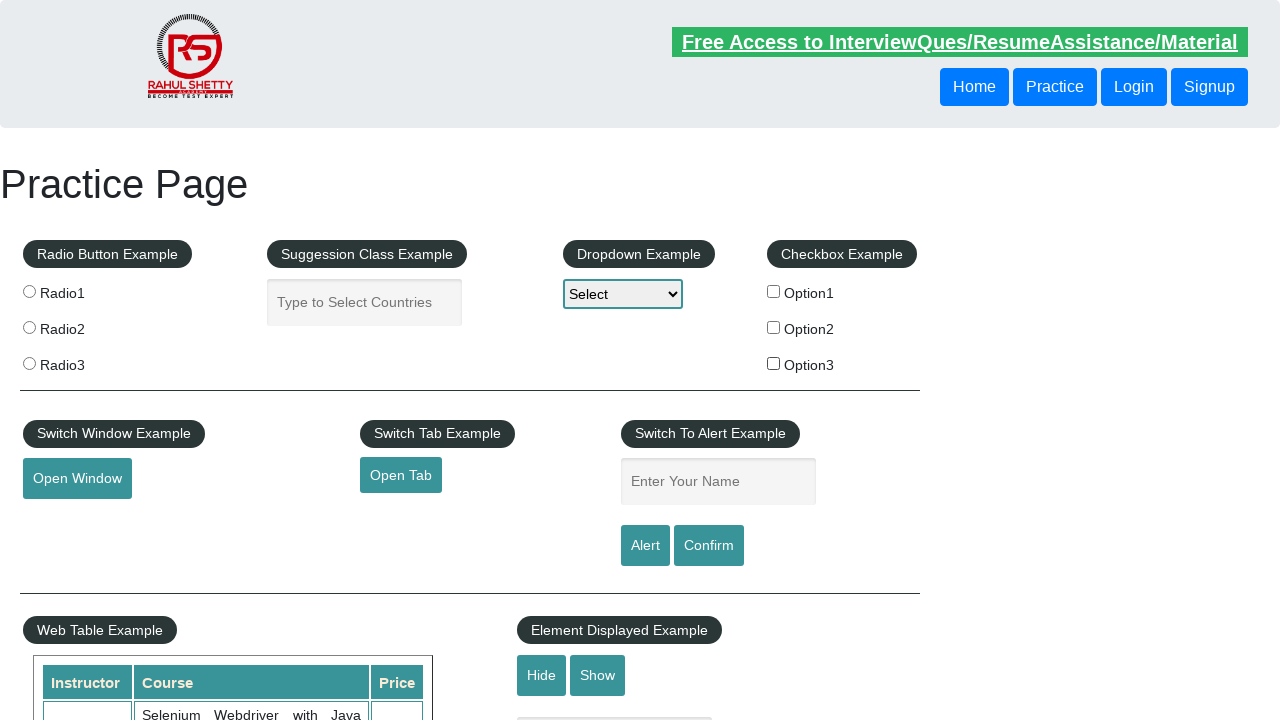

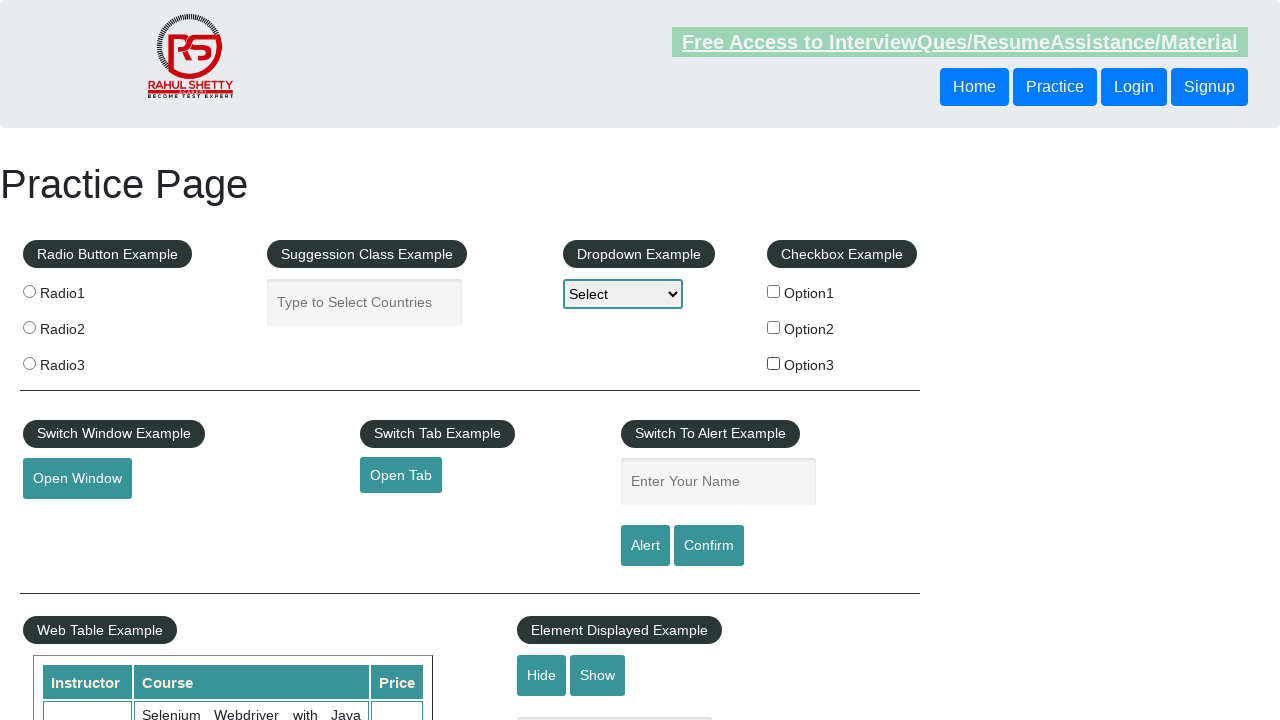